Tests navigation by clicking Search Languages menu and verifying correct URL

Starting URL: http://www.99-bottles-of-beer.net/

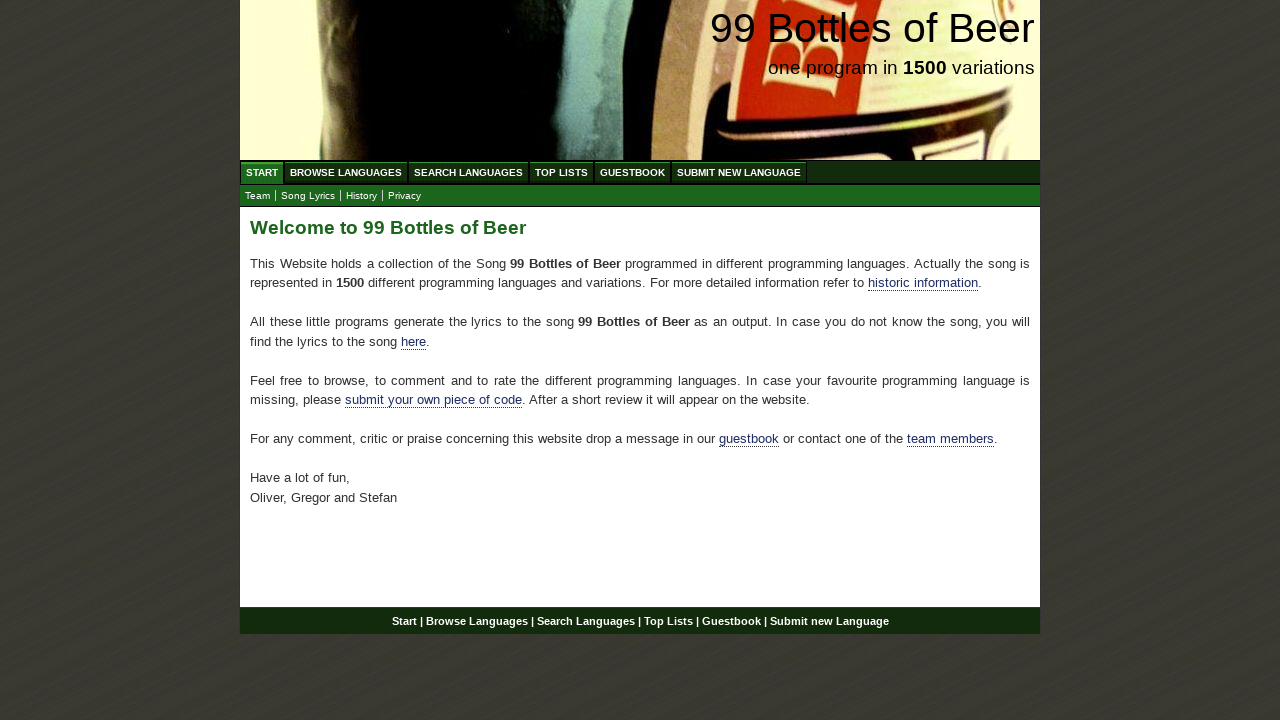

Clicked Search Languages menu at (468, 172) on a:has-text('Search Languages')
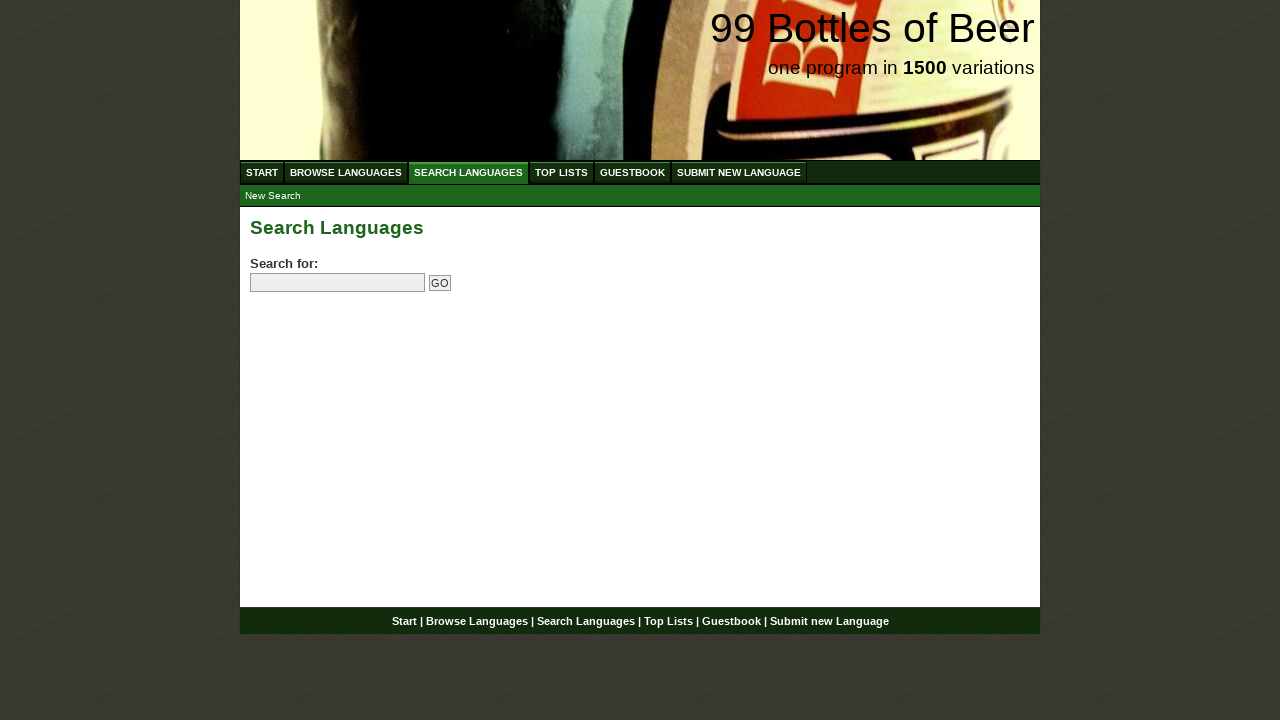

Waited for page load to complete
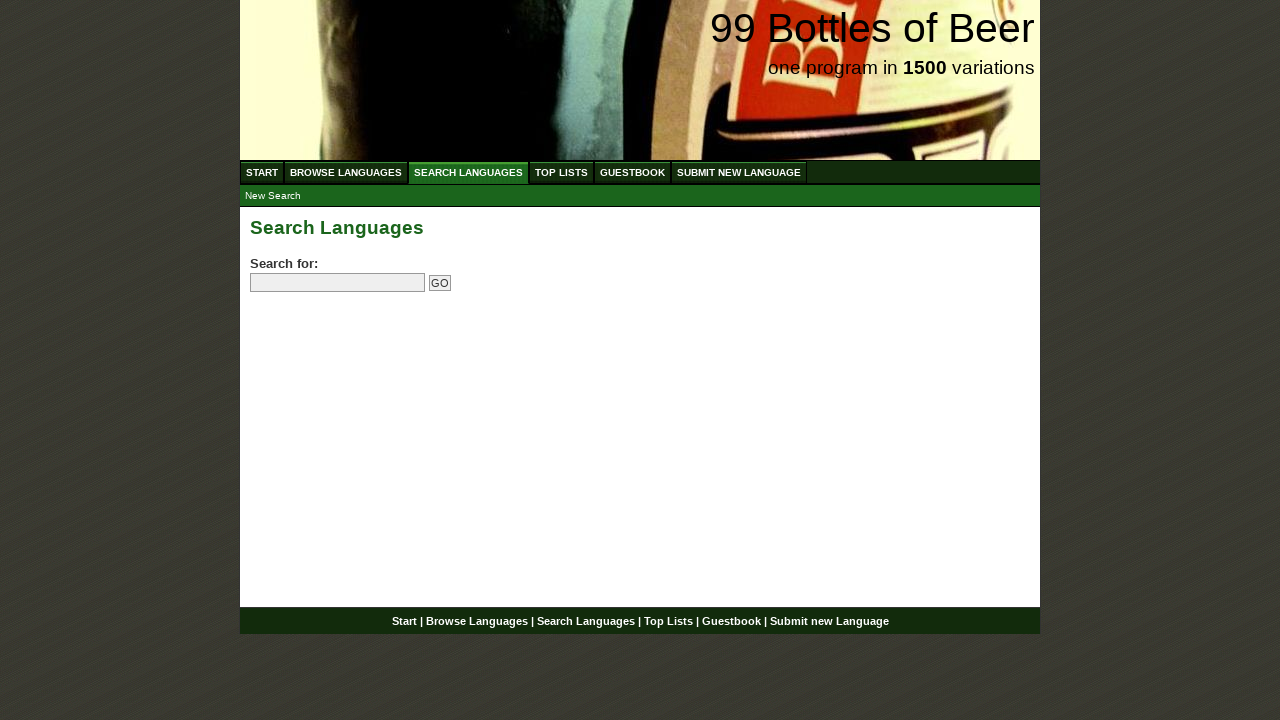

Verified URL is correct: http://www.99-bottles-of-beer.net/search.html
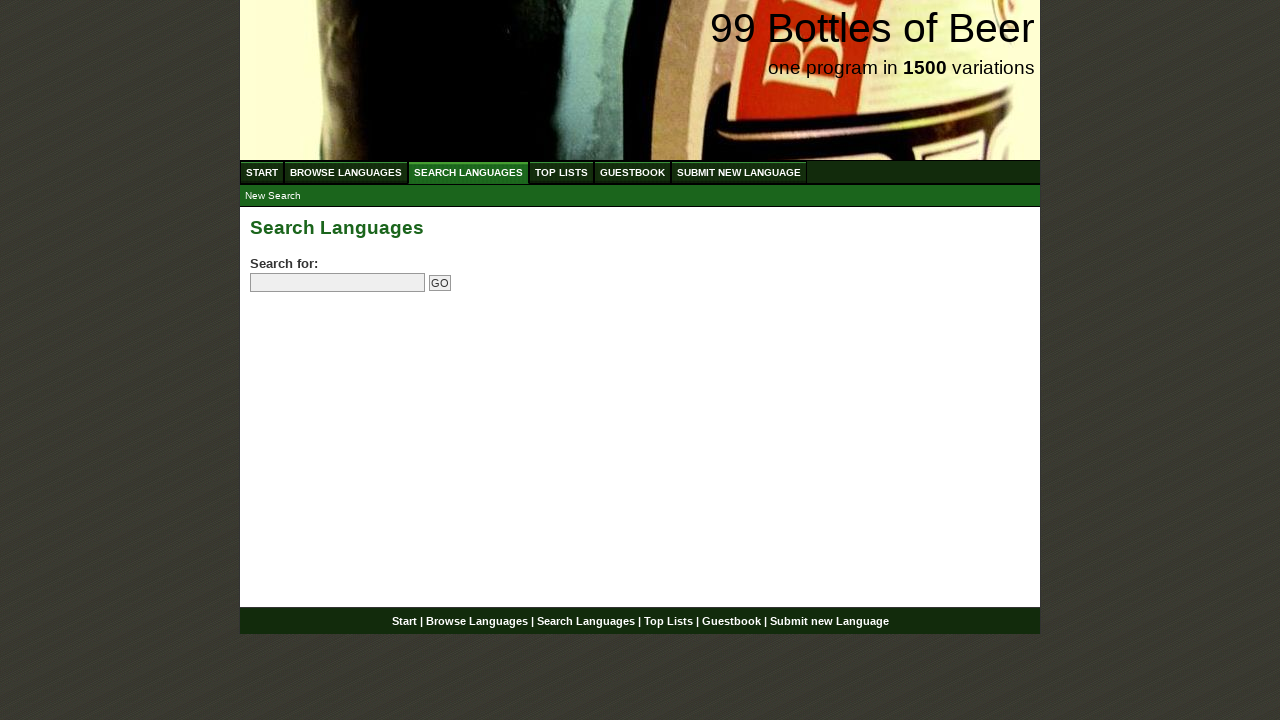

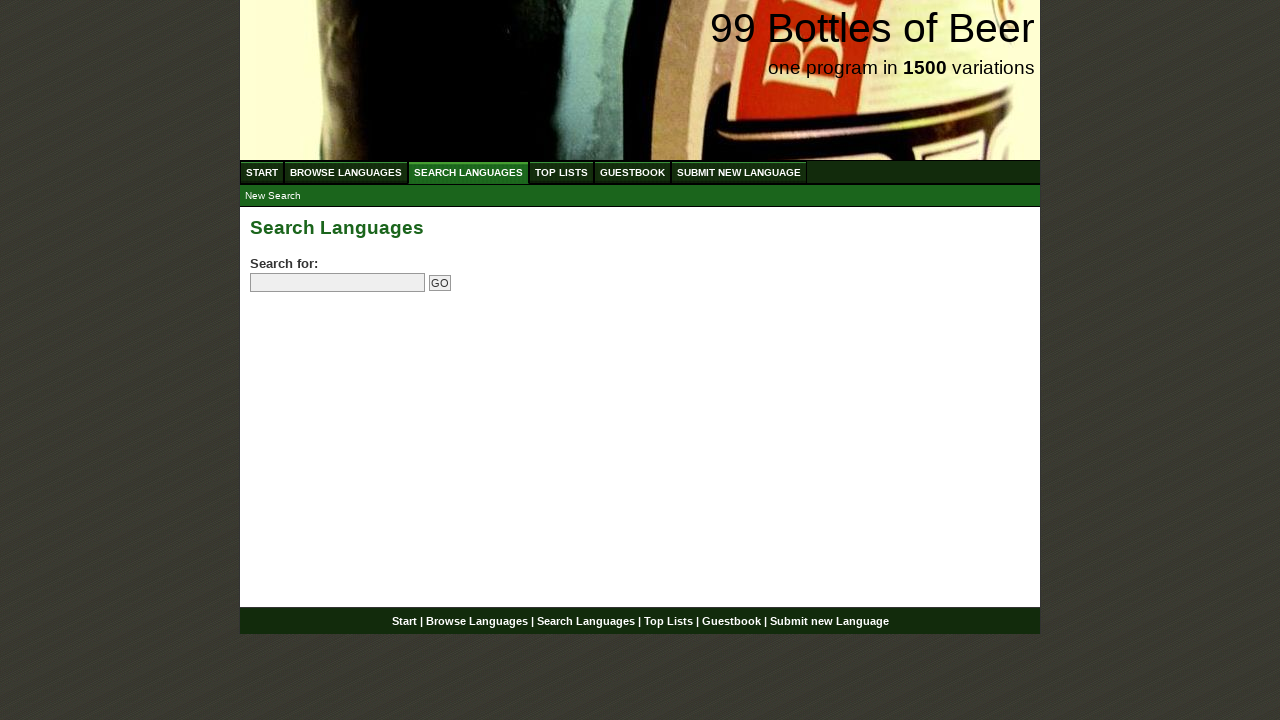